Tests handling of static select dropdowns and radio buttons on a practice login page by selecting an option from a dropdown and clicking a radio button

Starting URL: https://rahulshettyacademy.com/loginpagePractise/

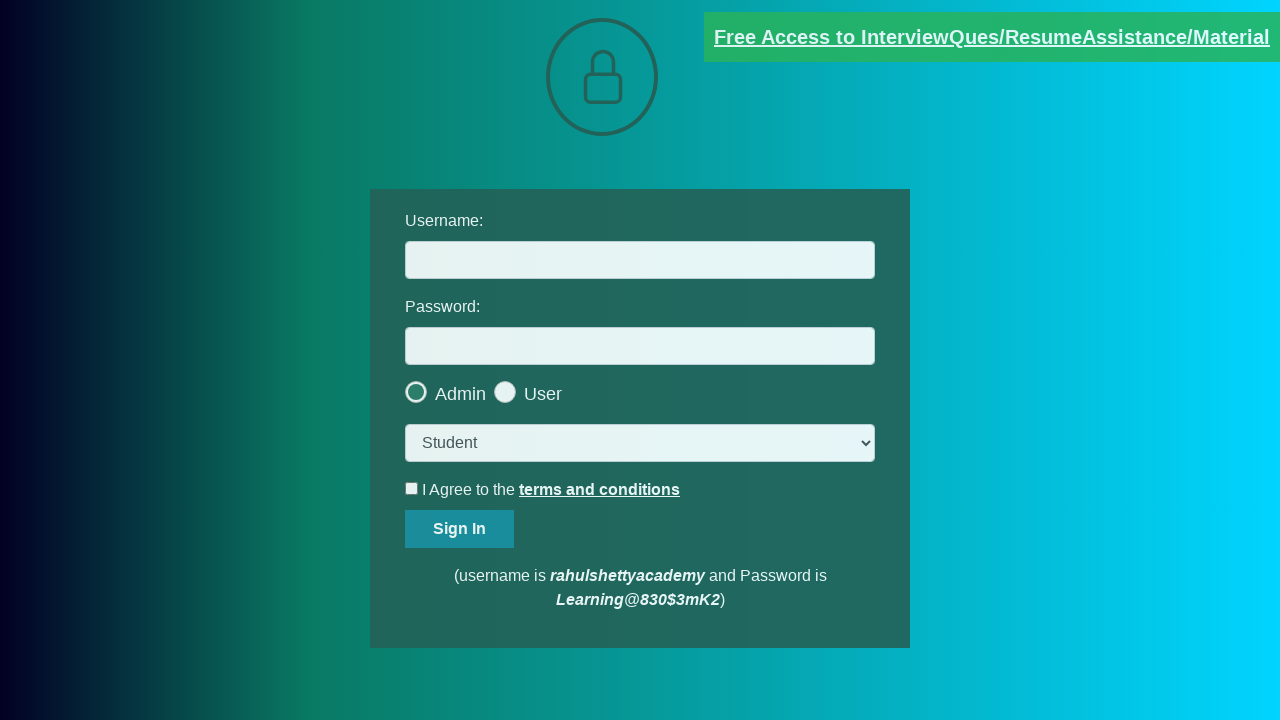

Selected 'consult' option from the static select dropdown on select.form-control
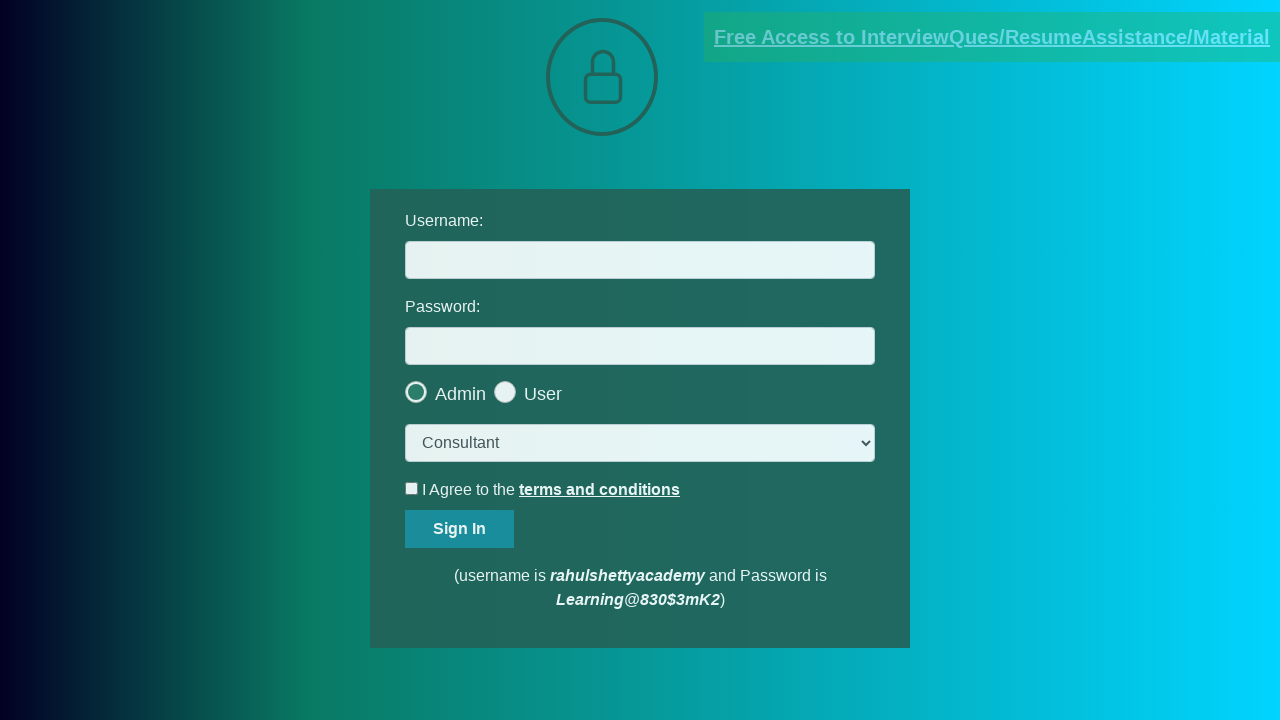

Clicked the last radio button on the practice login page at (568, 387) on [type='radio'] >> nth=-1
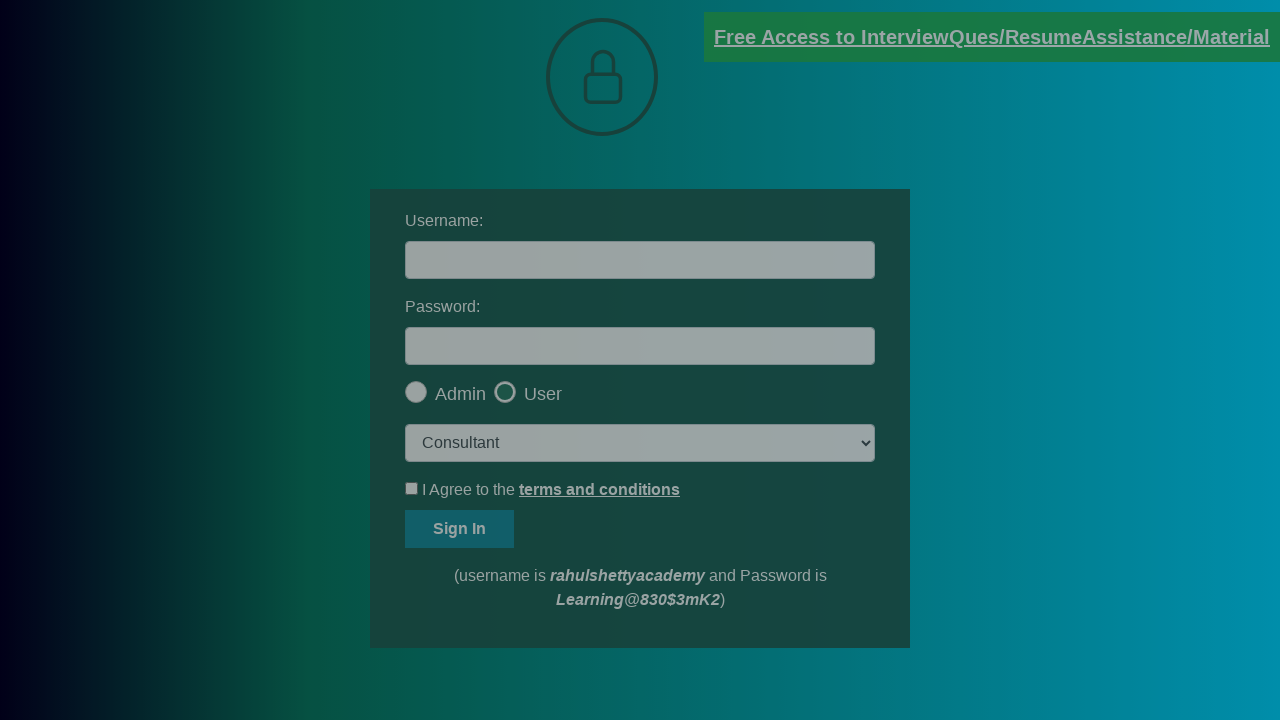

Clicked the okay button in the modal at (698, 144) on #okayBtn
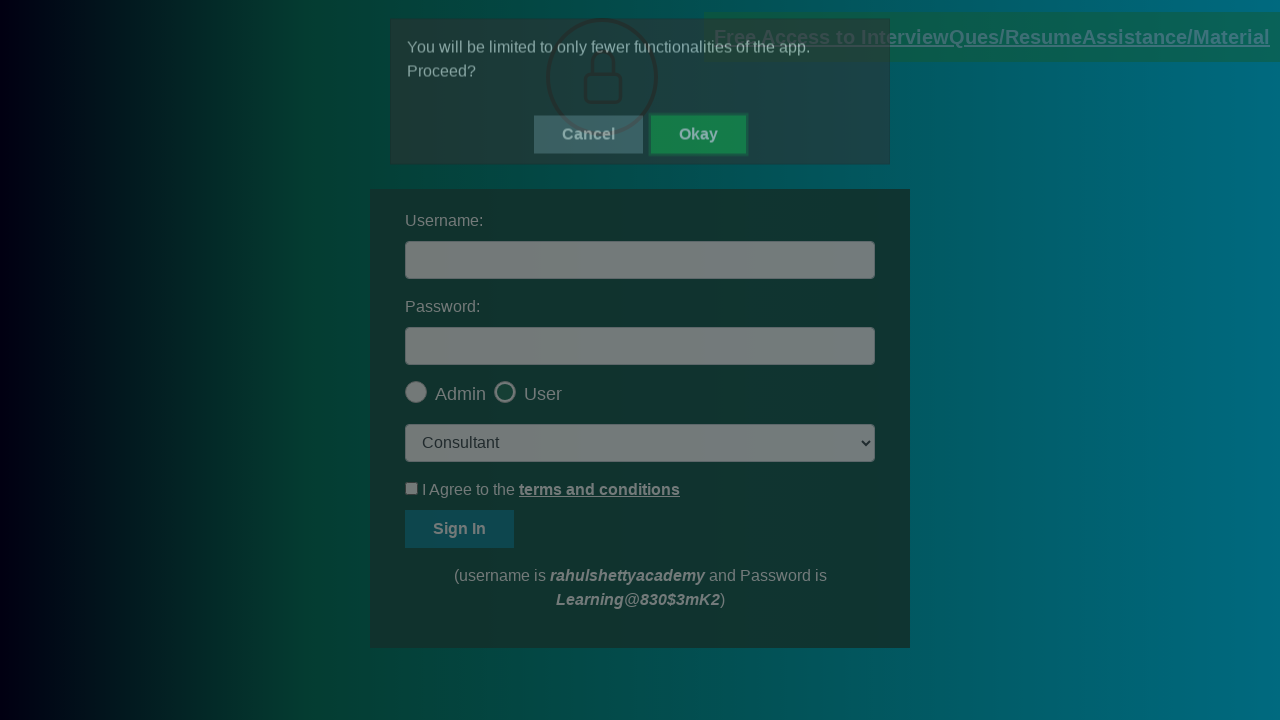

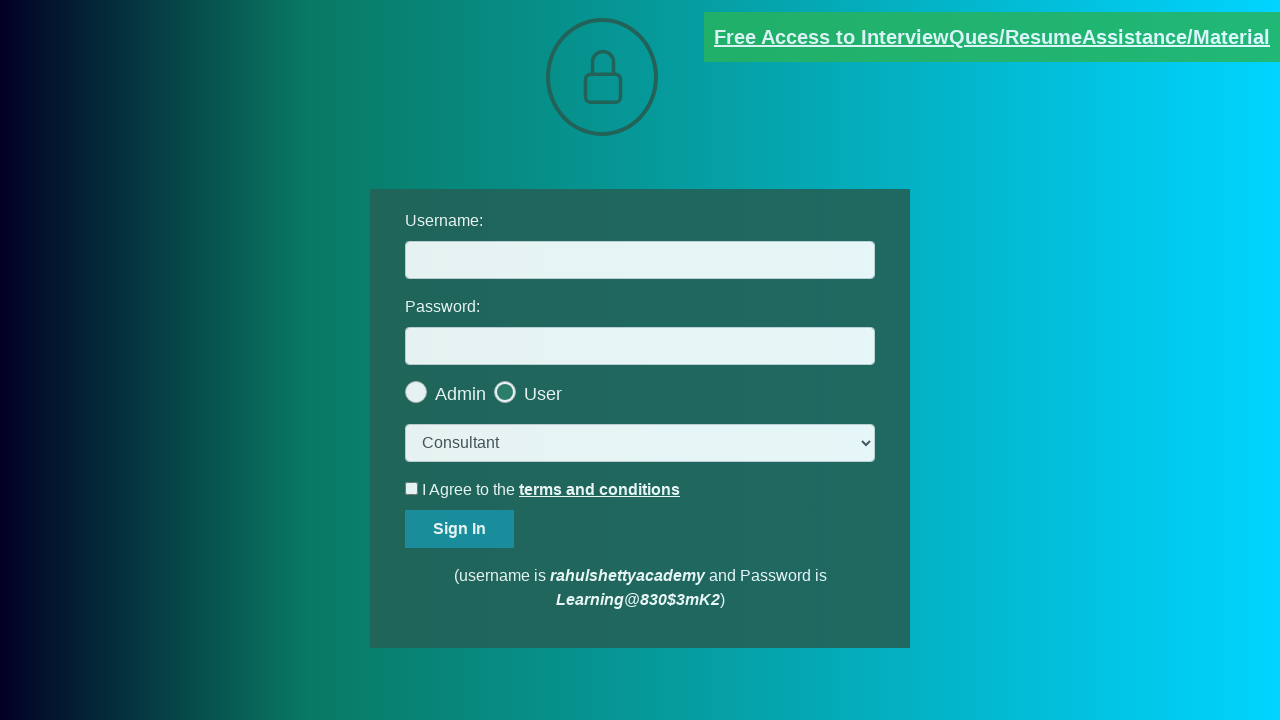